Tests a registration form by filling in required fields (first name, last name, email, phone, address) and submitting, then verifies successful registration message is displayed.

Starting URL: http://suninjuly.github.io/registration1.html

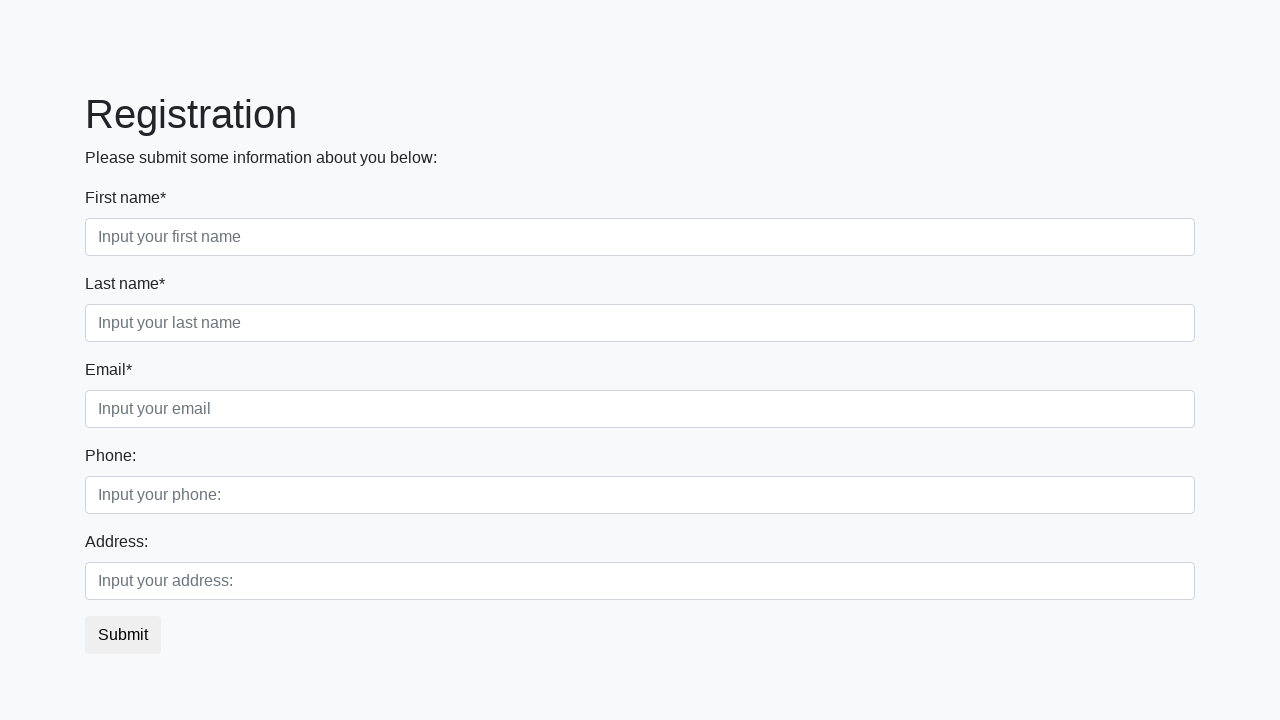

Filled first name field with 'Ivan' on input[placeholder='Input your first name']
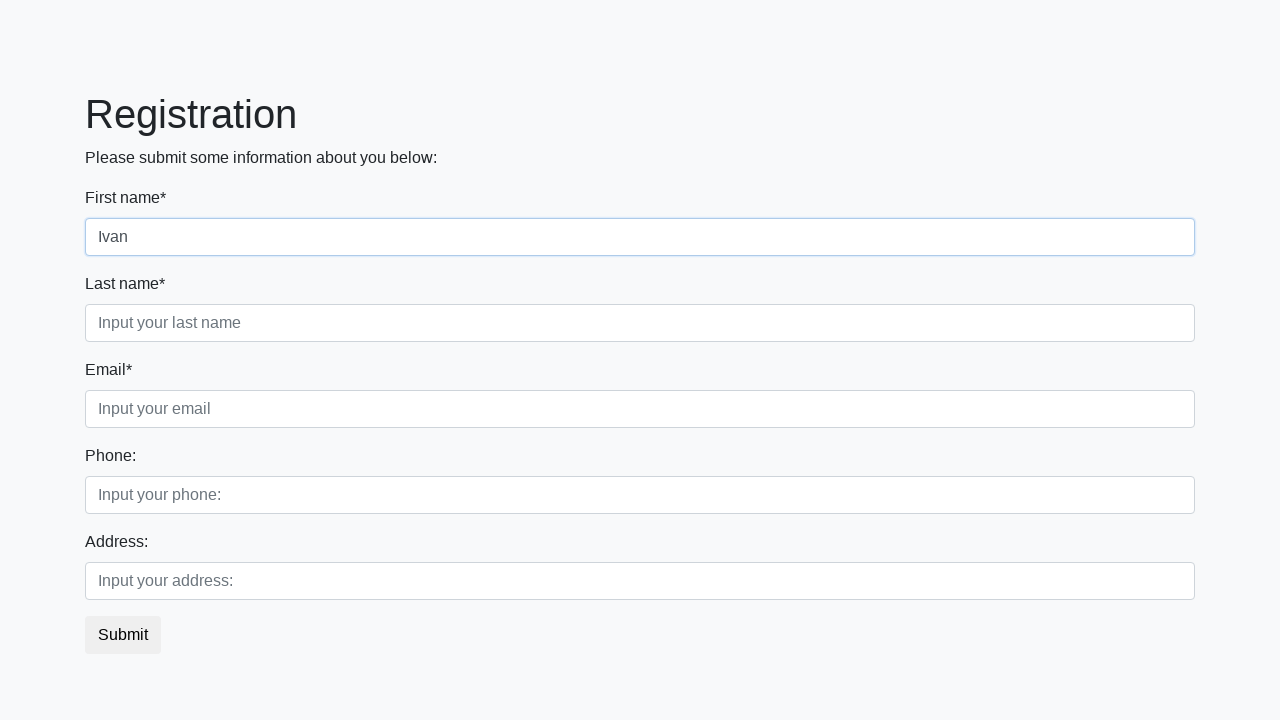

Filled last name field with 'Petrov' on input[placeholder='Input your last name']
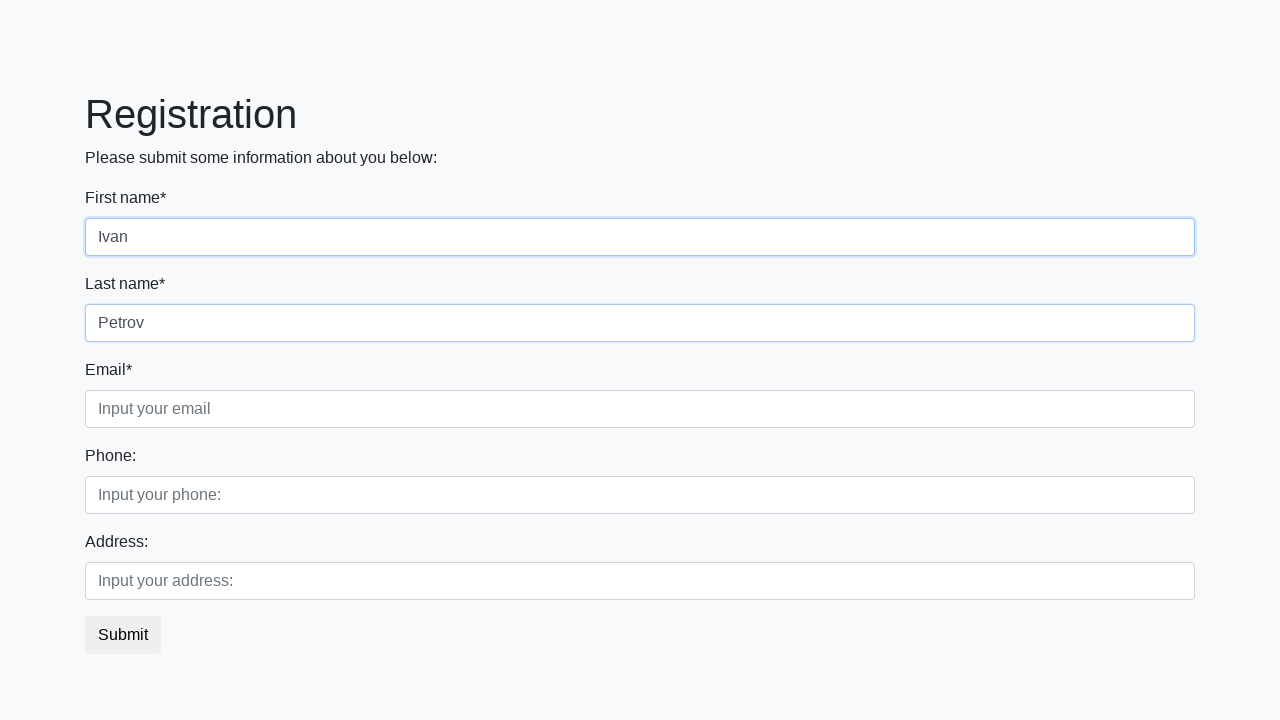

Filled email field with 'testuser@example.ru' on input[placeholder='Input your email']
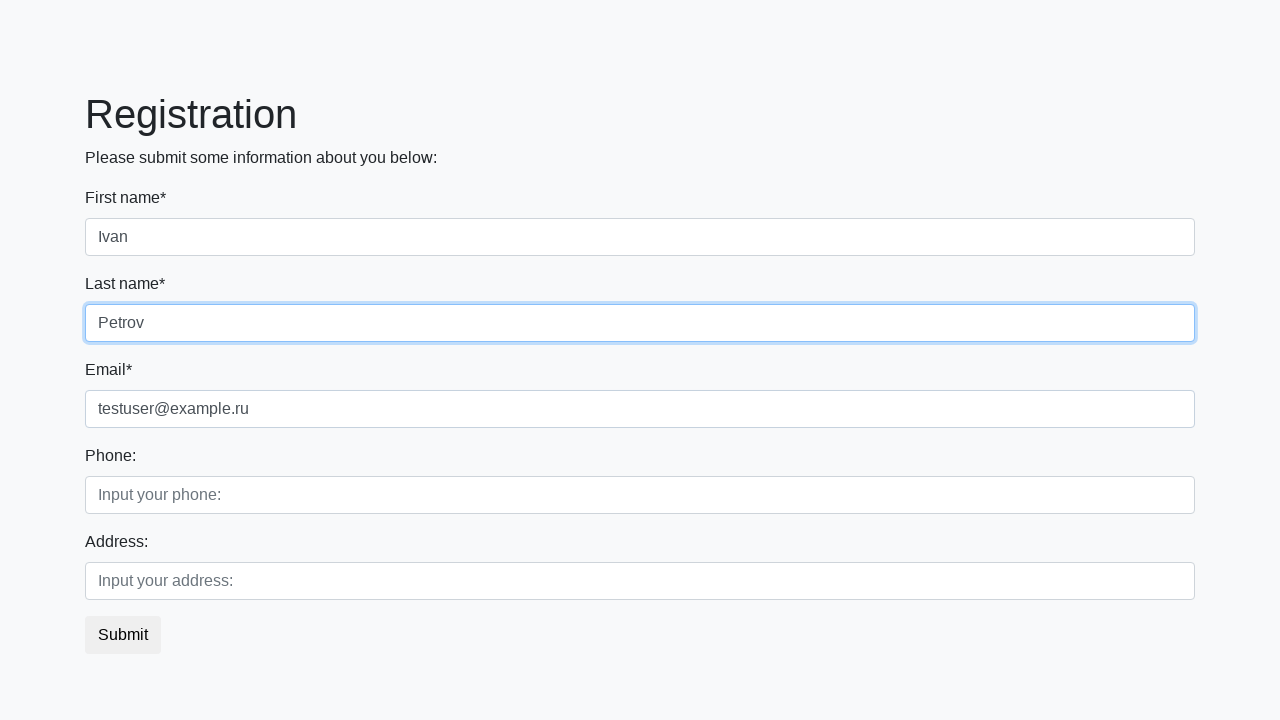

Filled phone field with '+79001234567' on input[placeholder='Input your phone:']
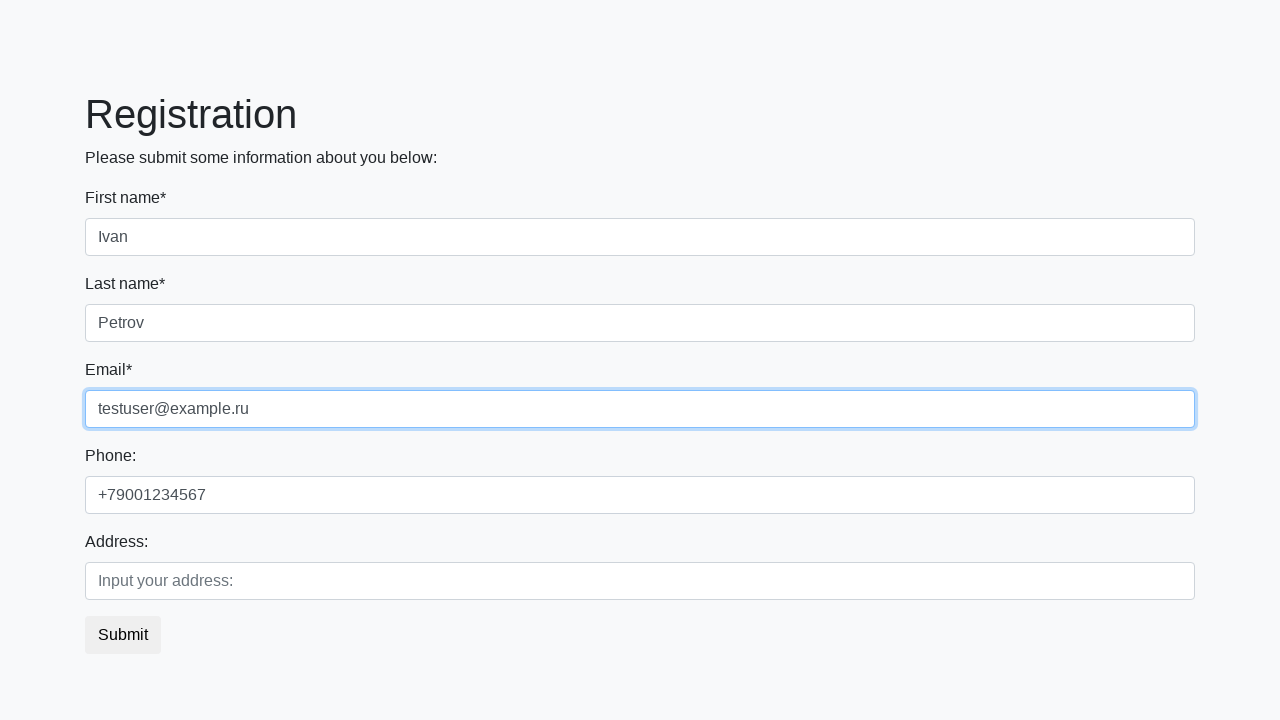

Filled address field with 'Moscow, Russia' on input[placeholder='Input your address:']
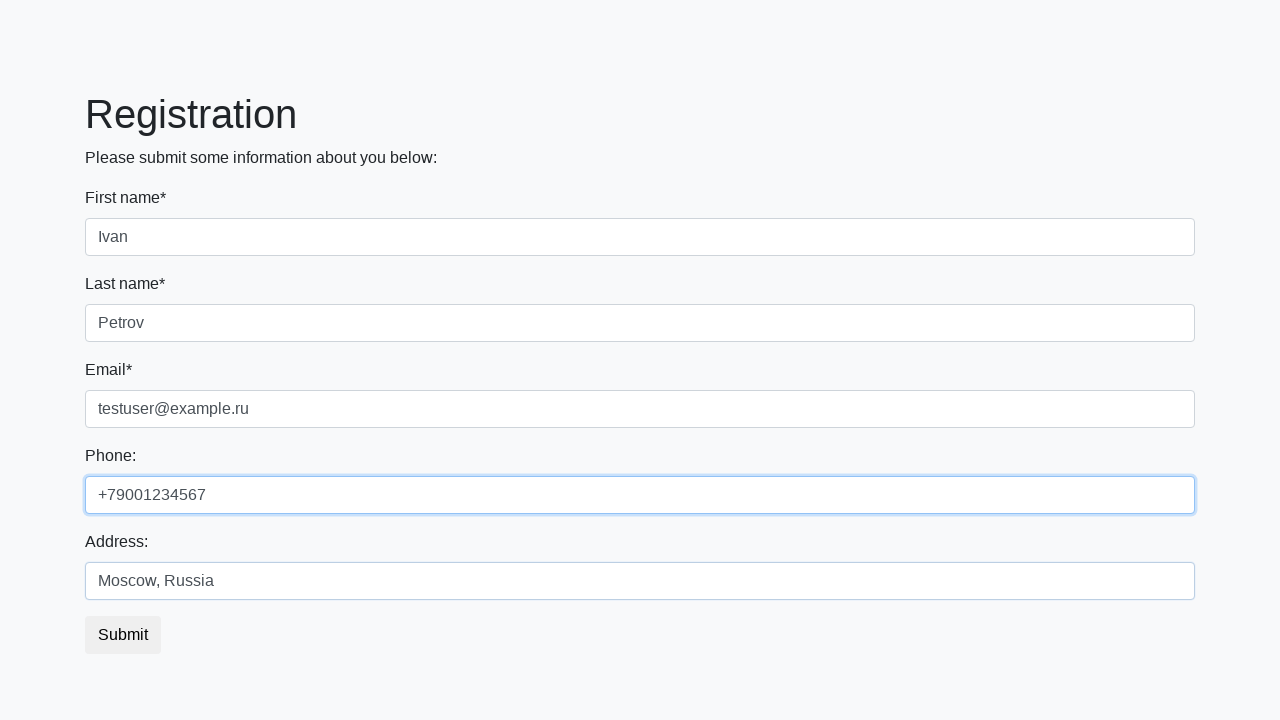

Clicked submit button to register at (123, 635) on button.btn
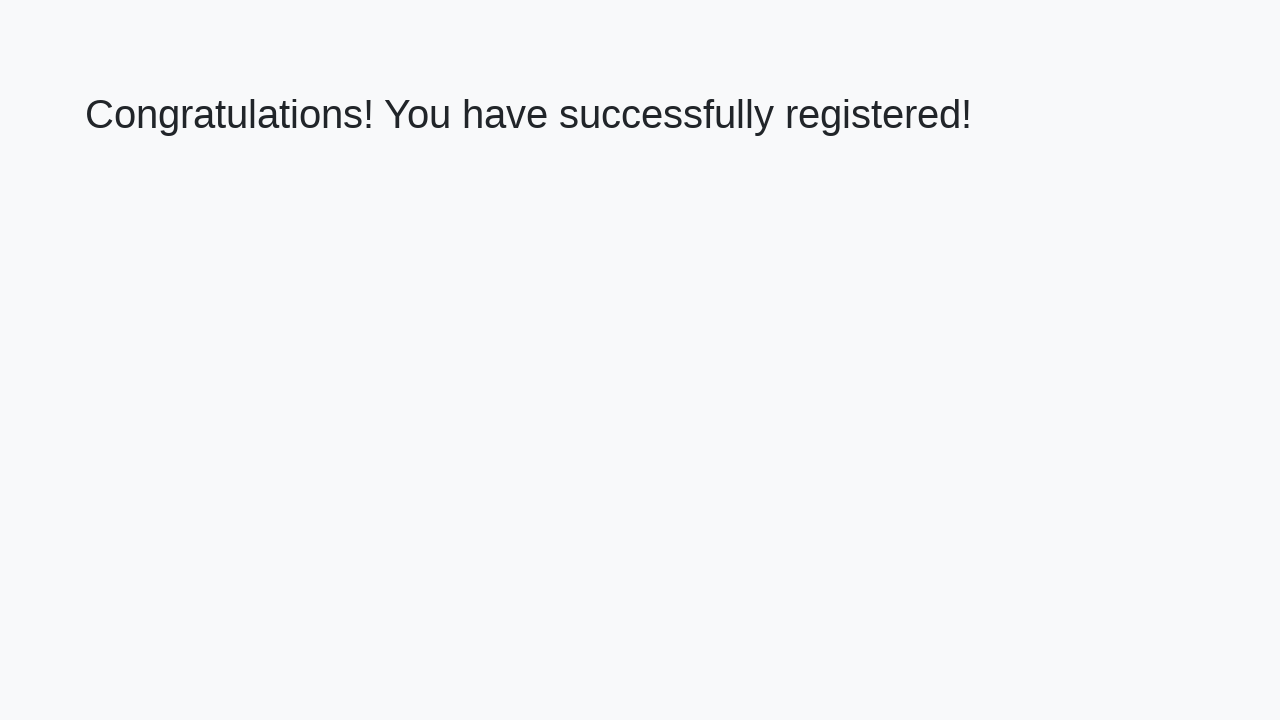

Success message header appeared
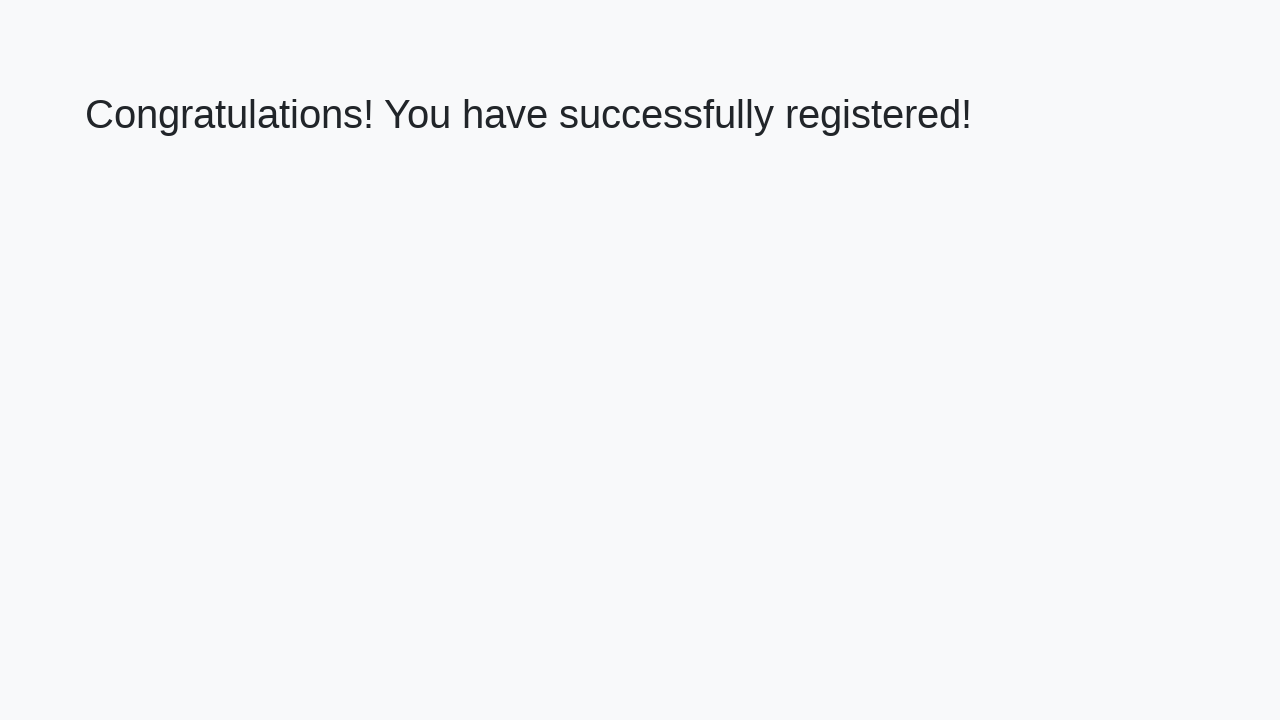

Retrieved success message text
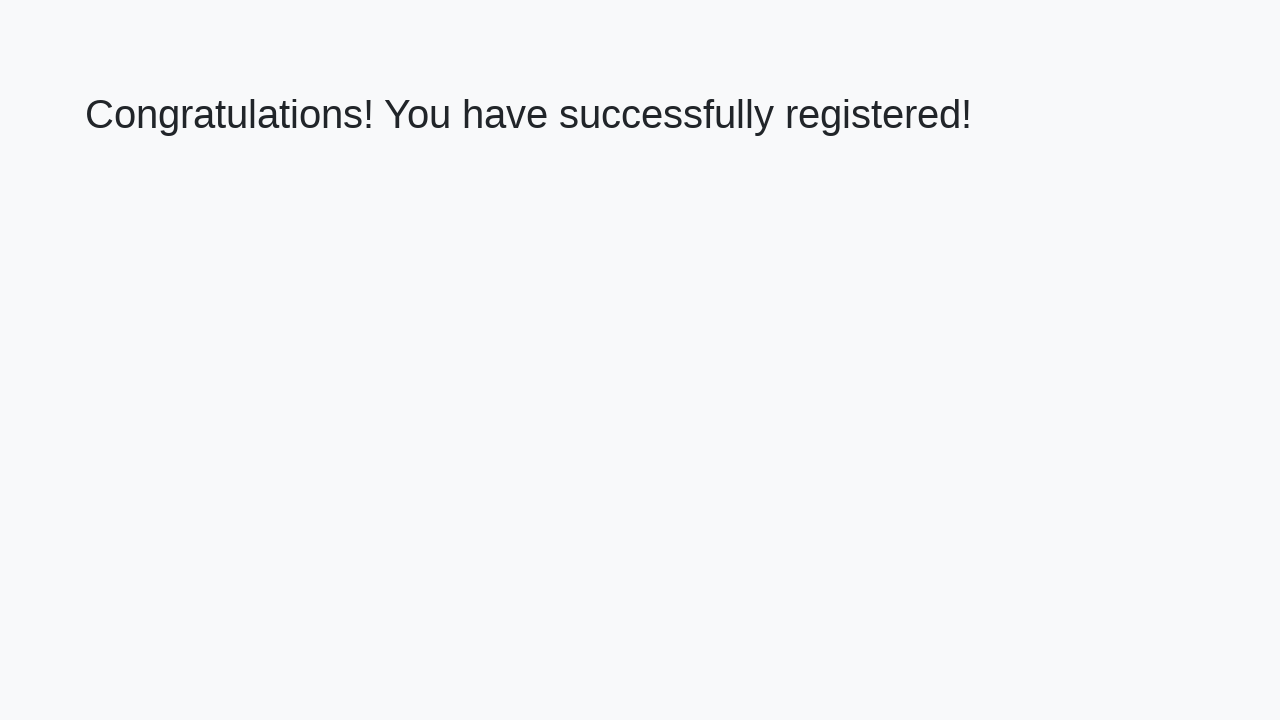

Verified success message: 'Congratulations! You have successfully registered!'
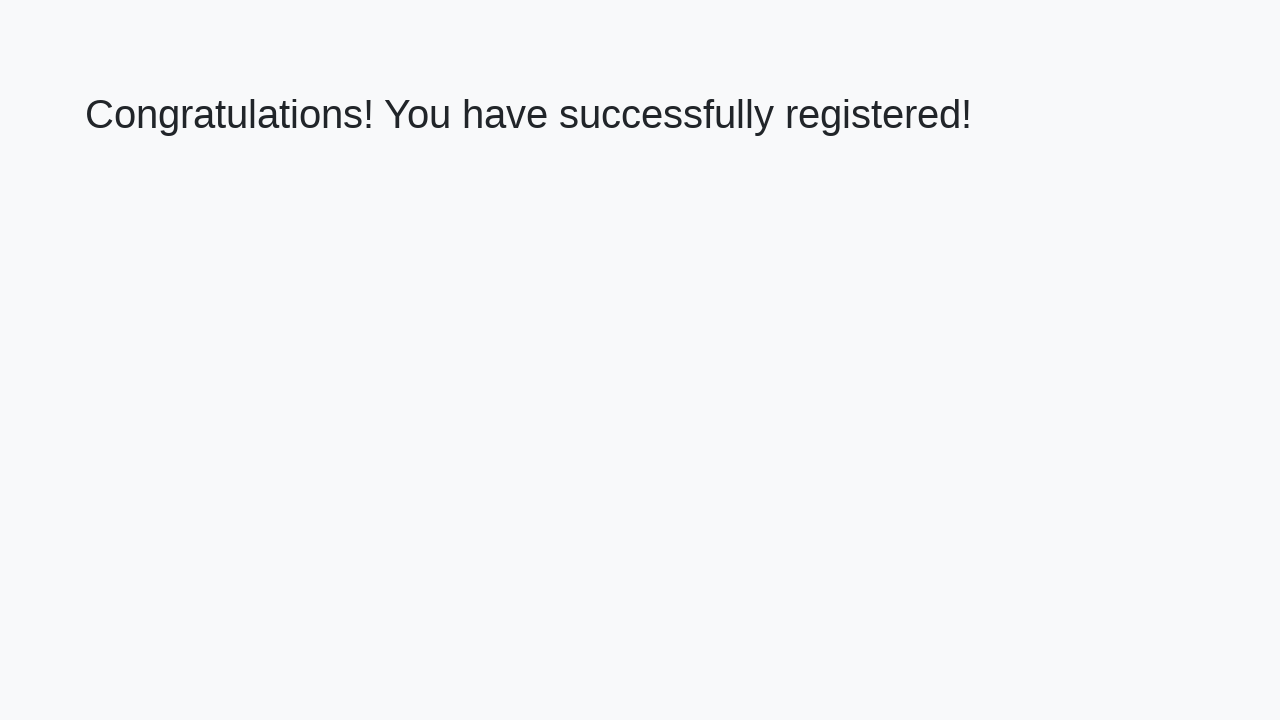

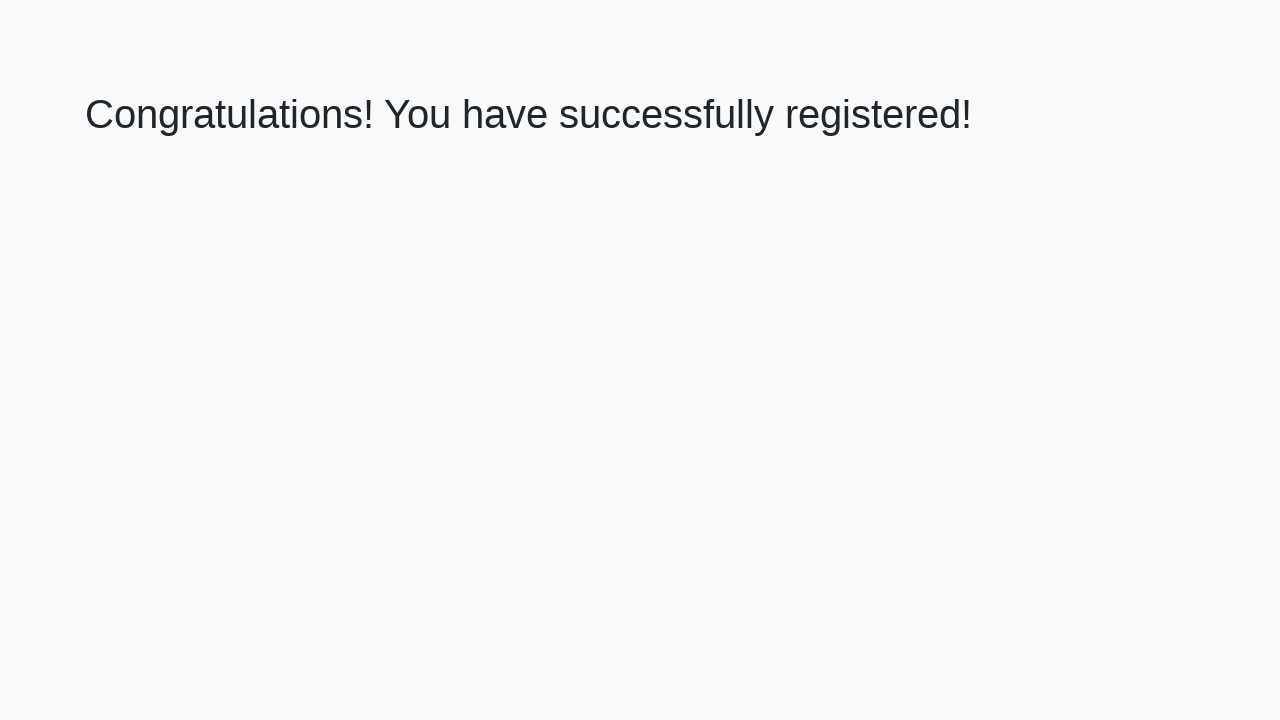